Tests the All Courses page by clicking on the "All Courses" link and verifying that the page loads with the correct title and displays three course entries with expected names.

Starting URL: https://alchemy.hguy.co/lms

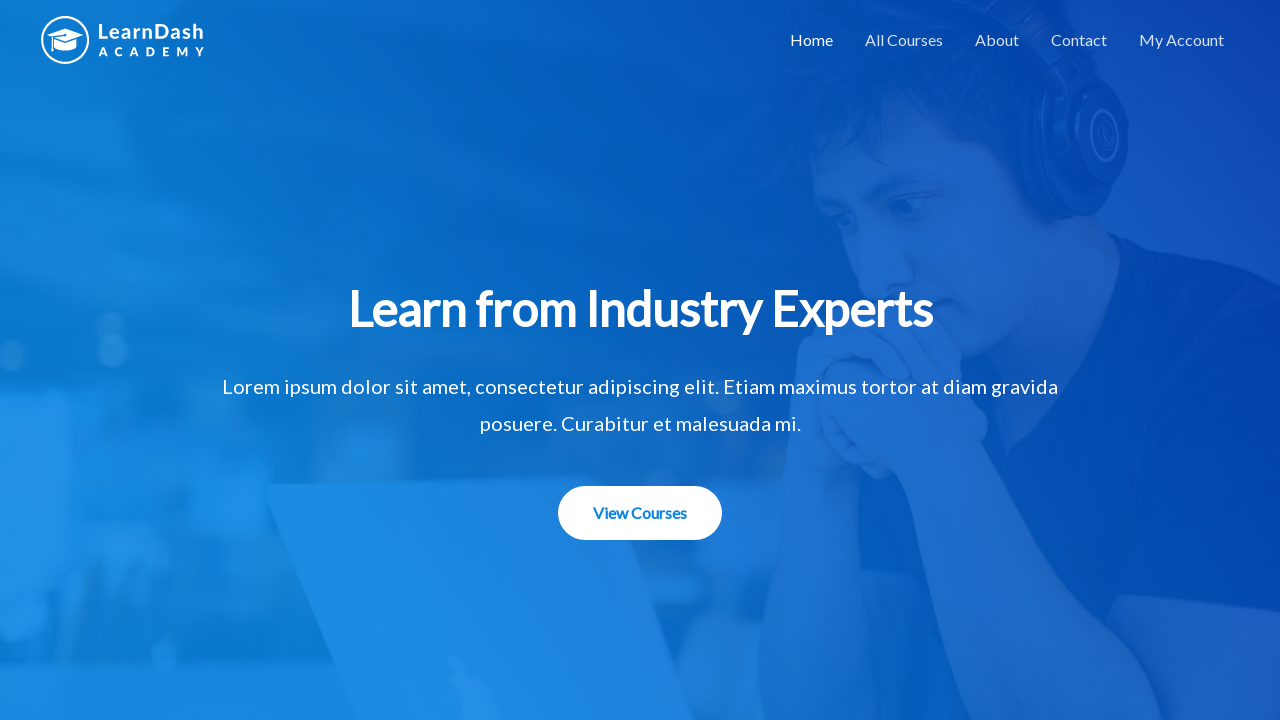

Clicked on 'All Courses' link at (904, 40) on text=All Courses
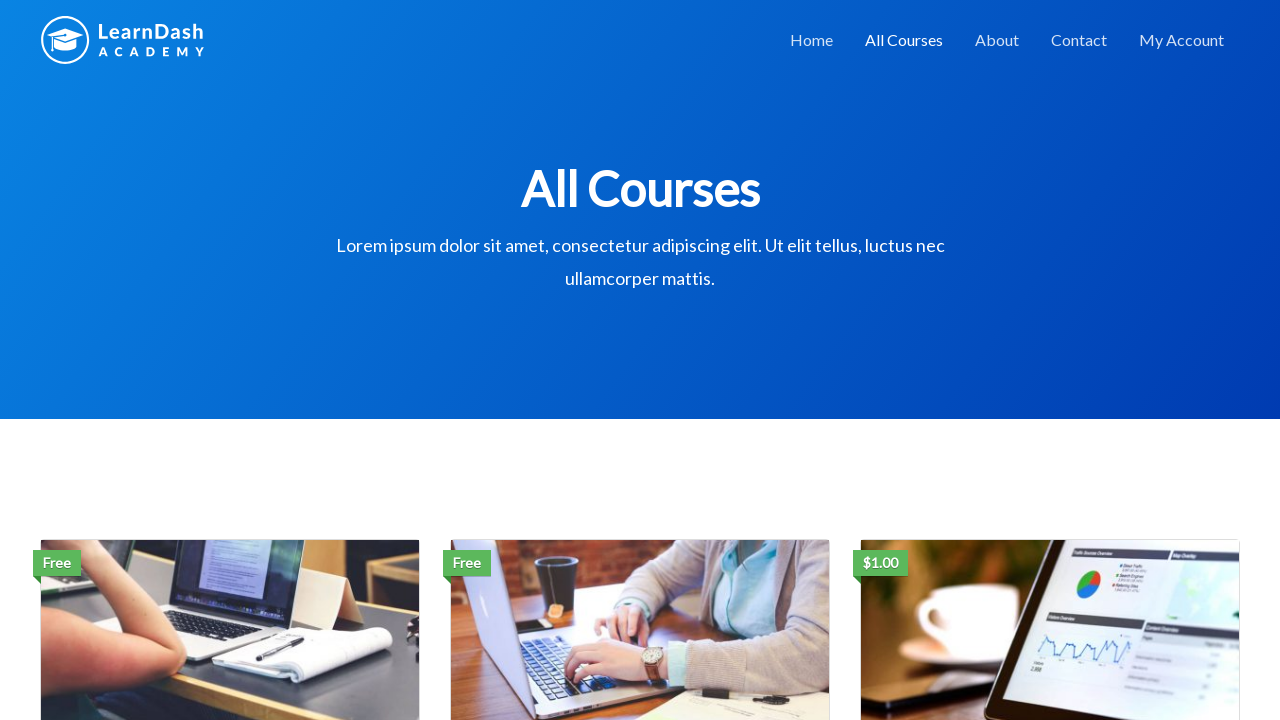

Page loaded with domcontentloaded state
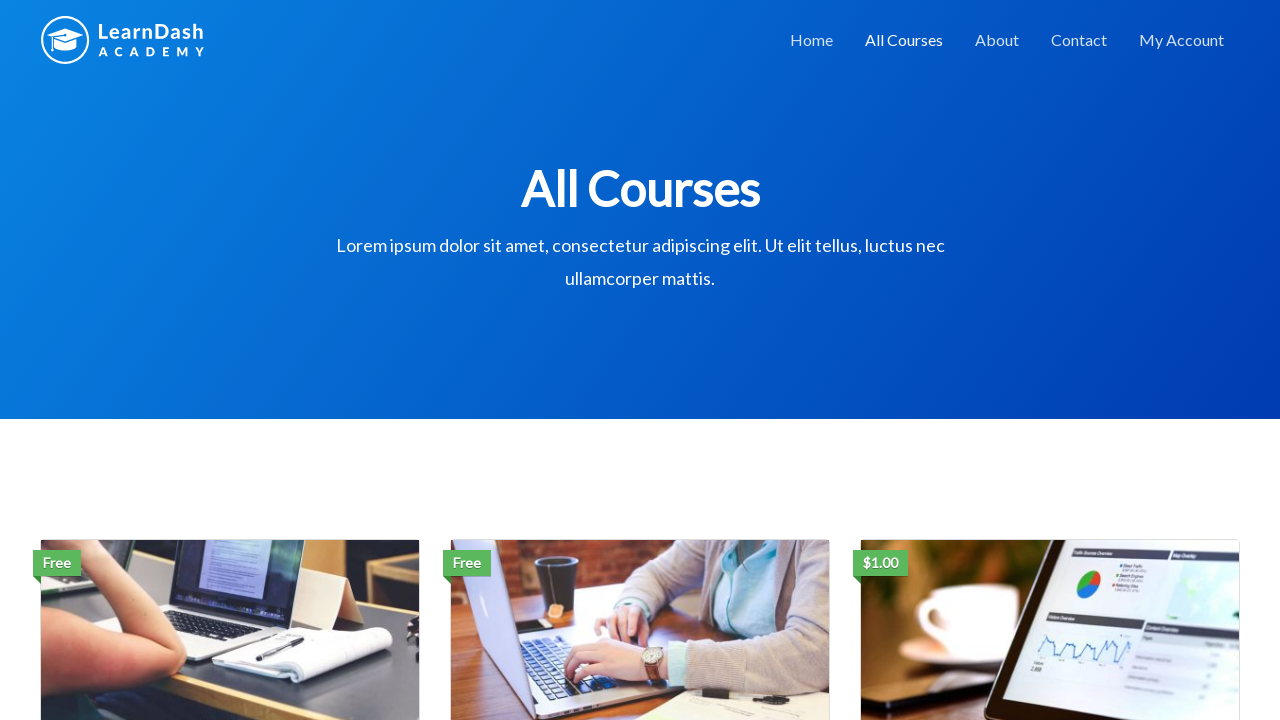

Verified page title is 'All Courses – Alchemy LMS'
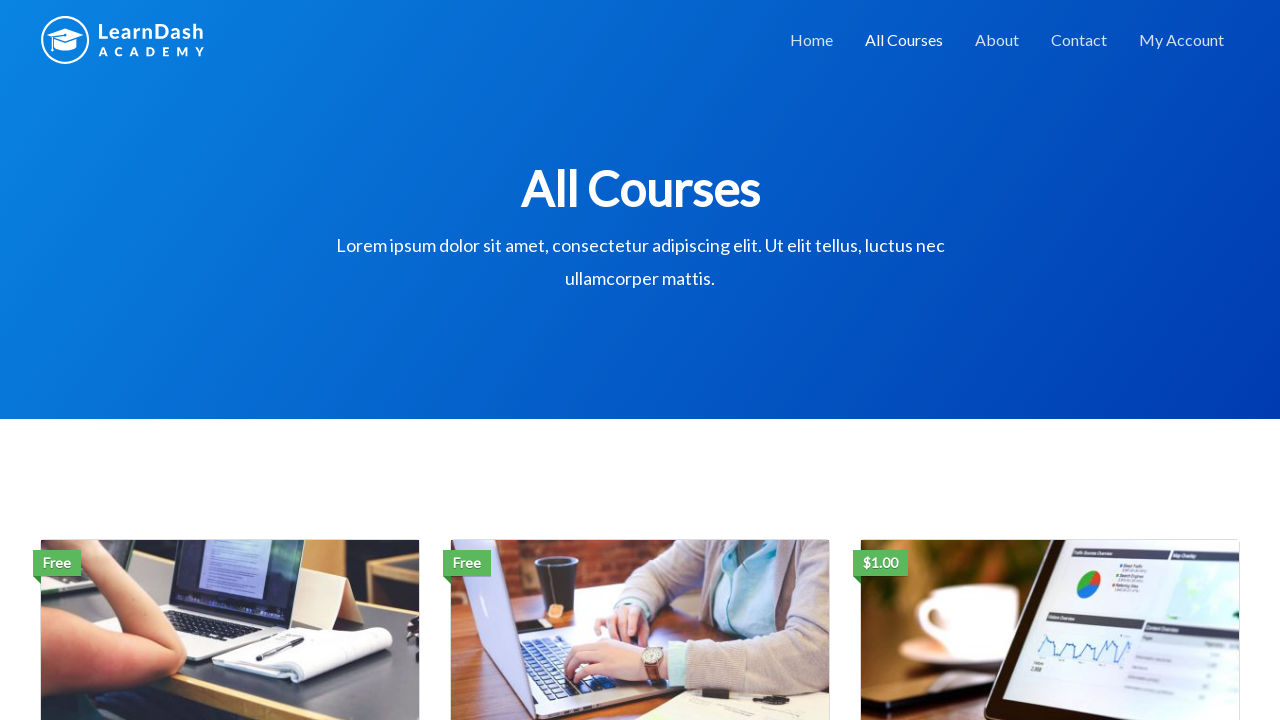

Course entry titles loaded
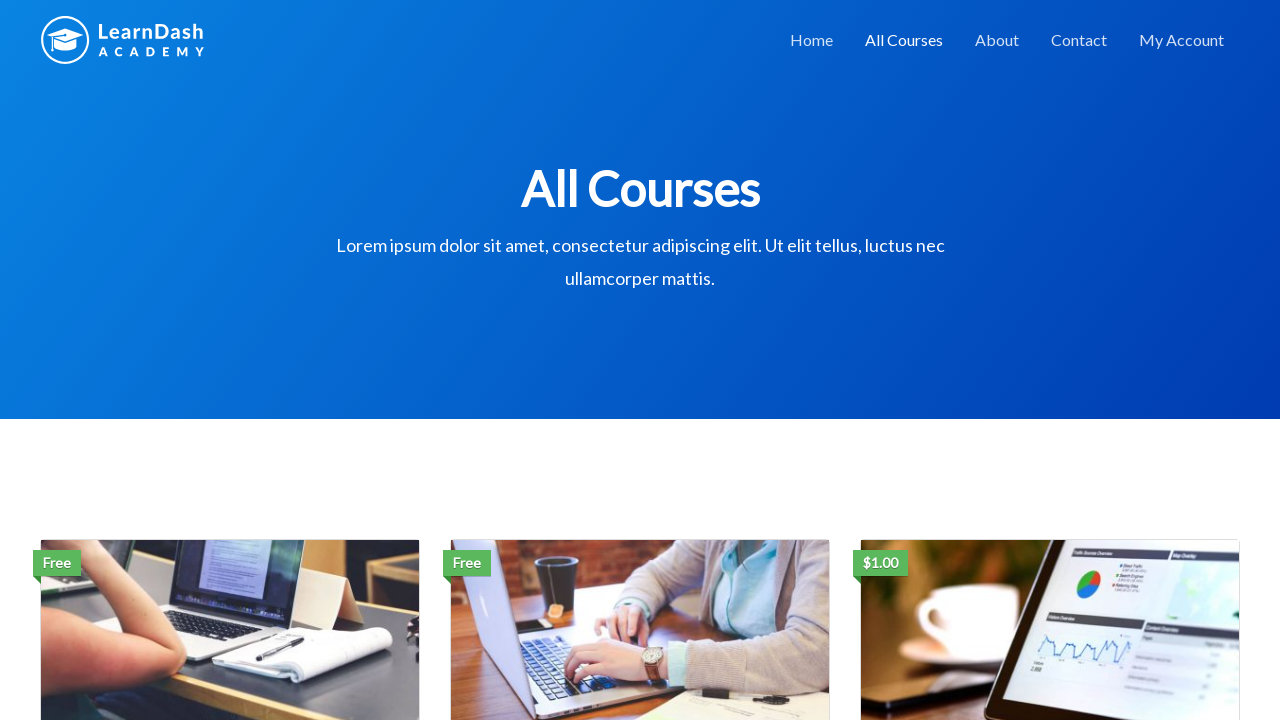

Retrieved all course title elements
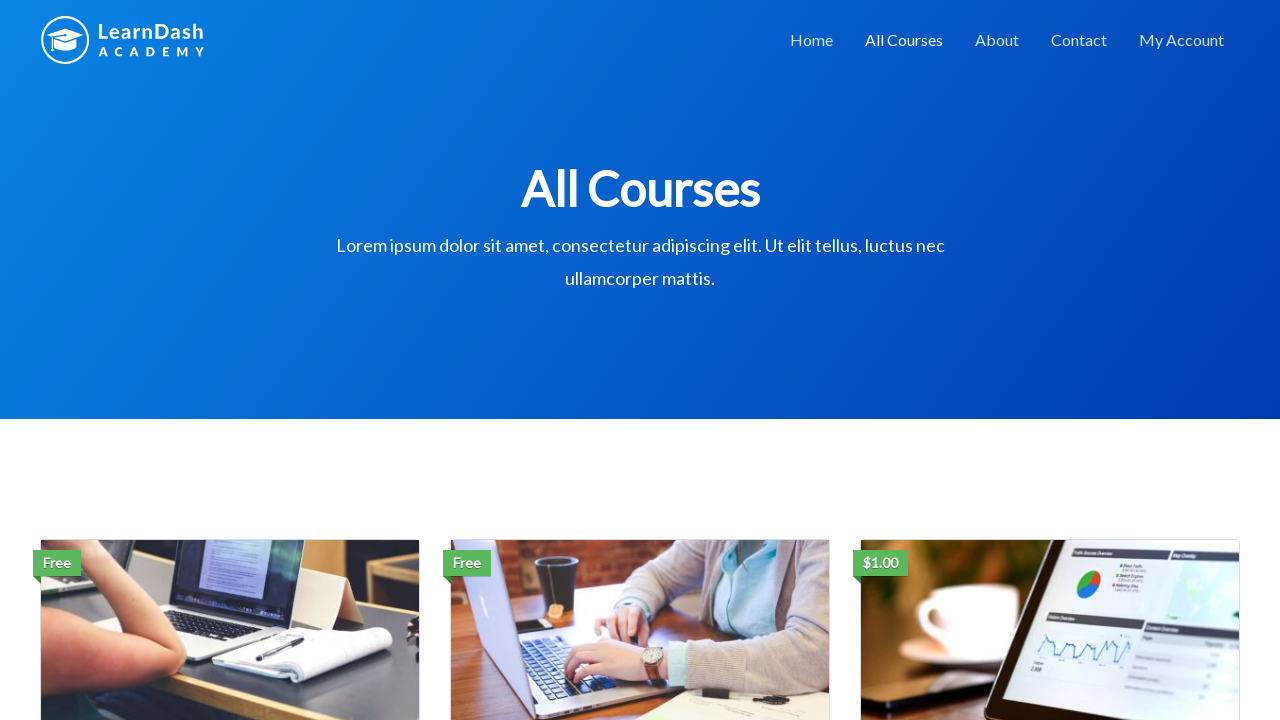

Verified that 3 courses are displayed
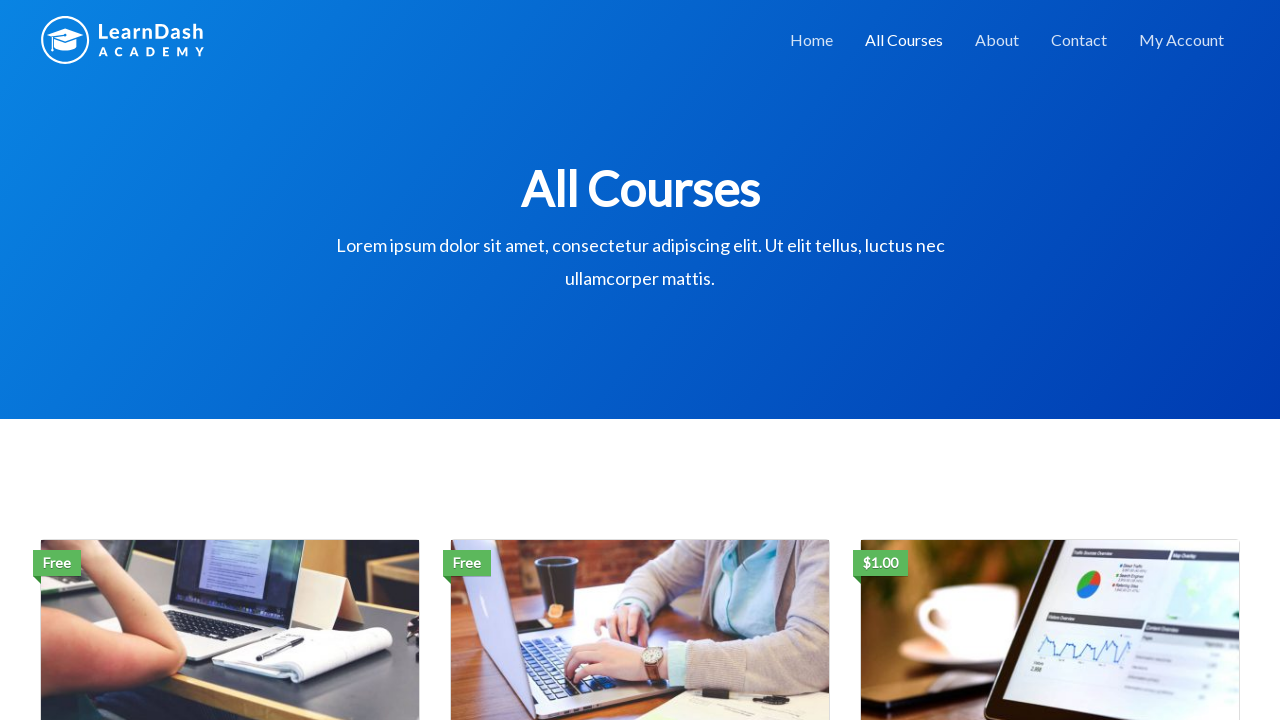

Verified first course is 'Social Media Marketing'
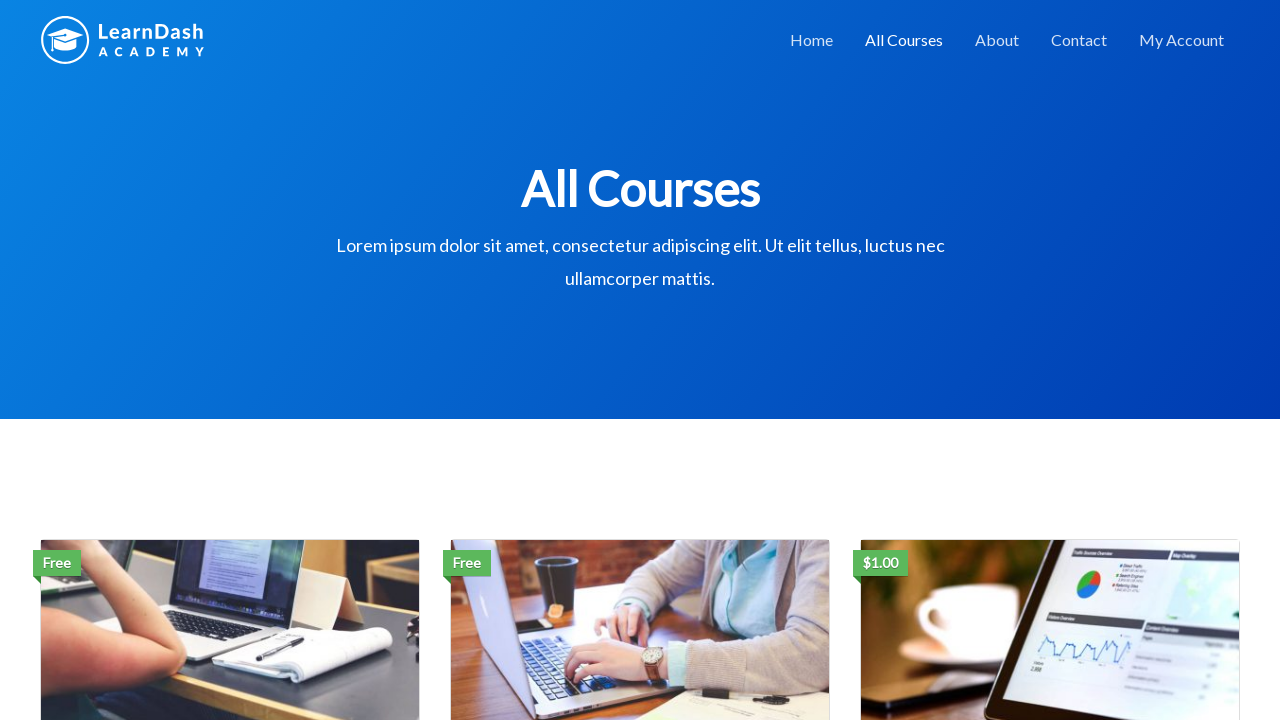

Verified second course is 'Email Marketing Strategies'
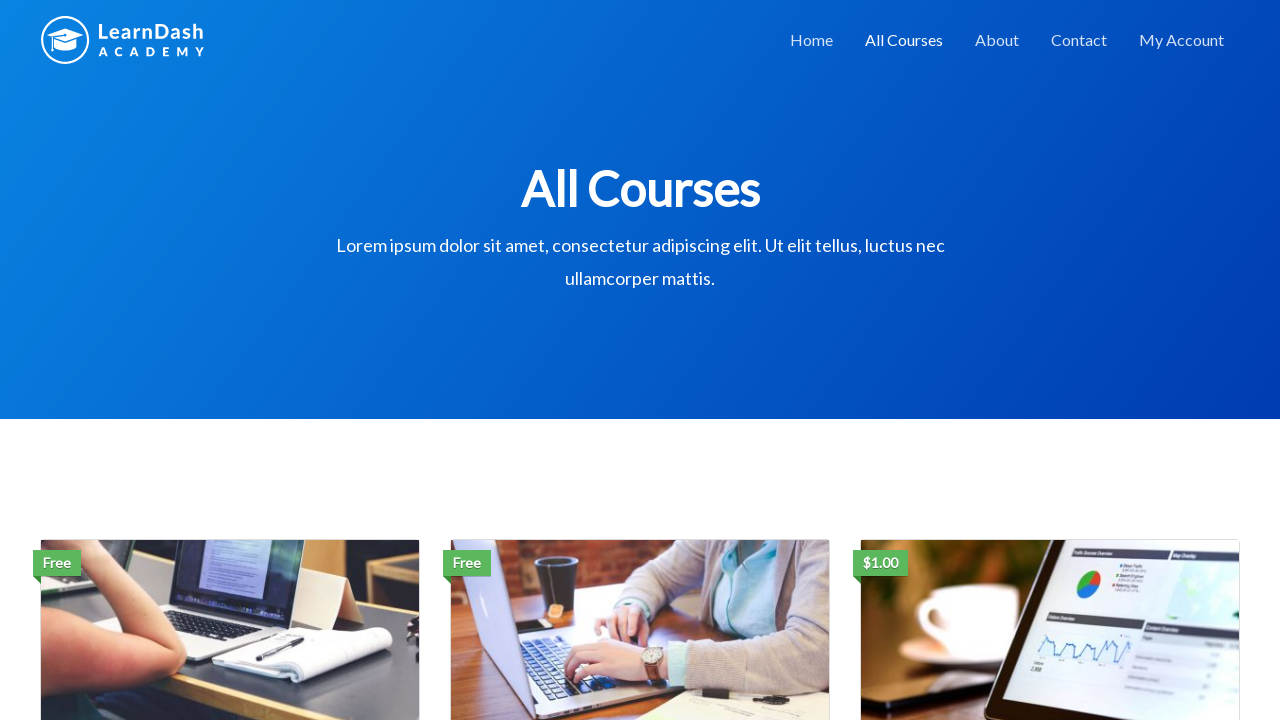

Verified third course is 'Content Marketing'
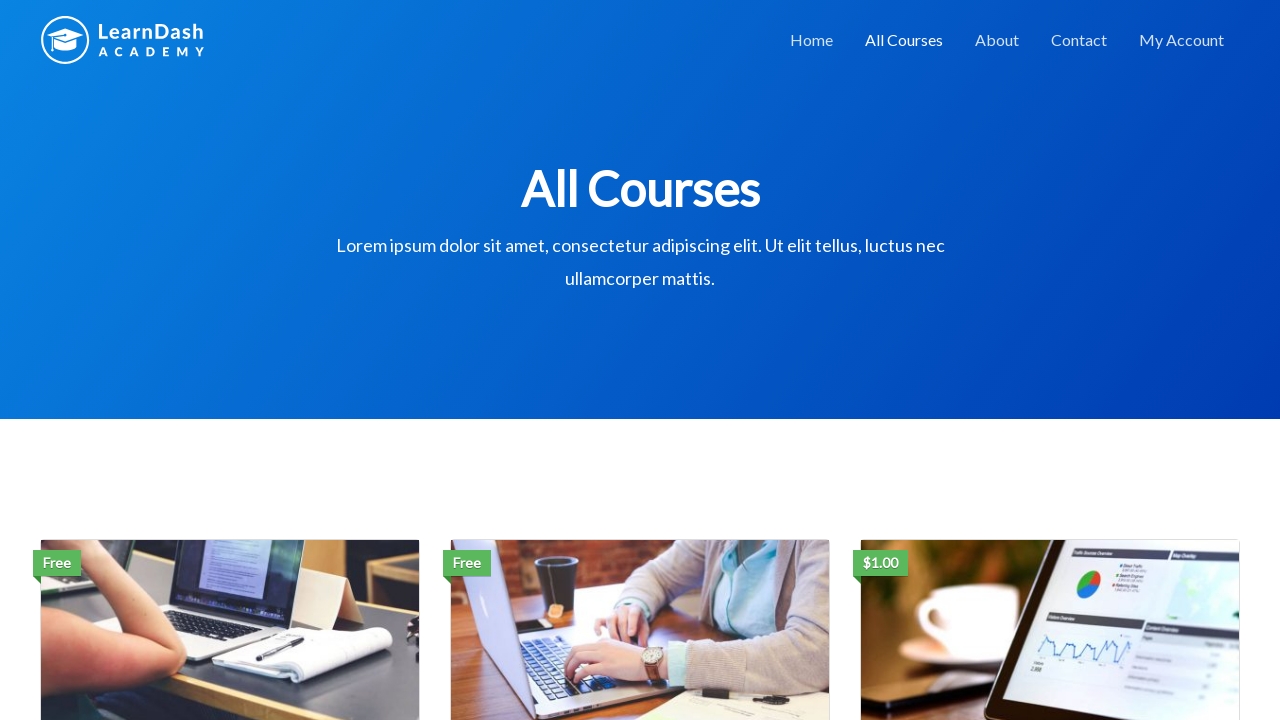

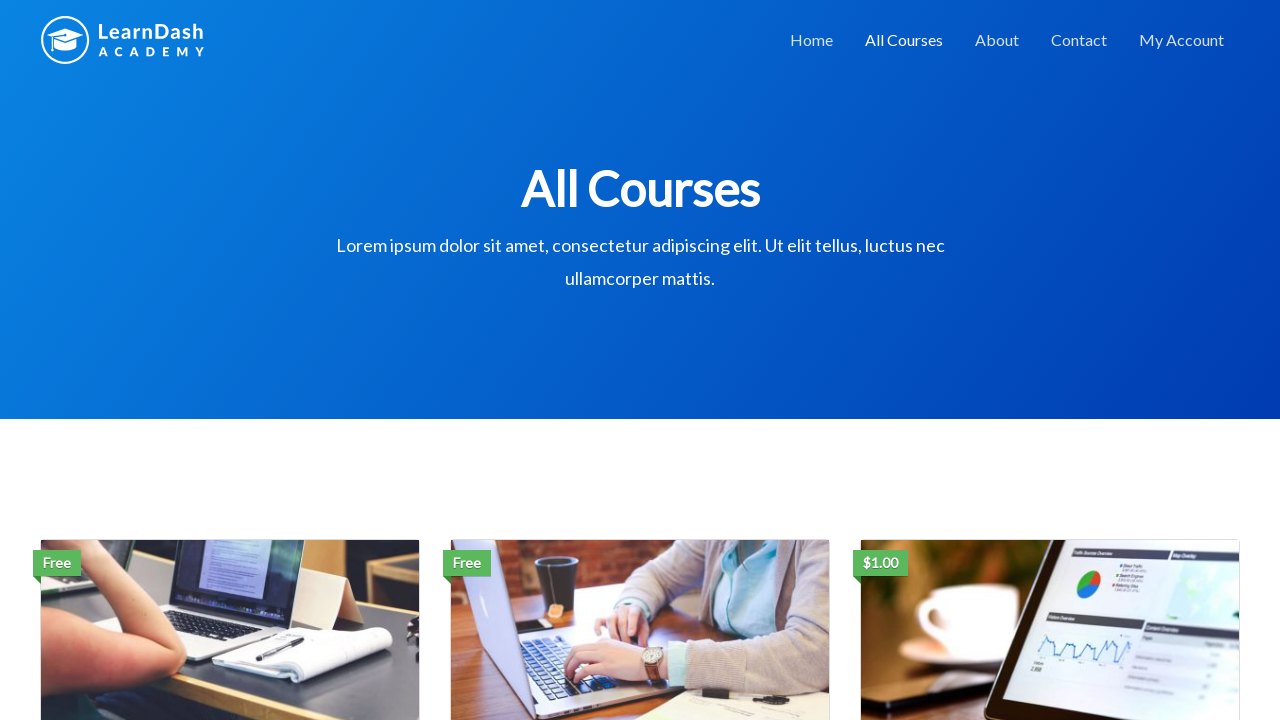